Tests that entering an empty string removes the todo item

Starting URL: https://demo.playwright.dev/todomvc

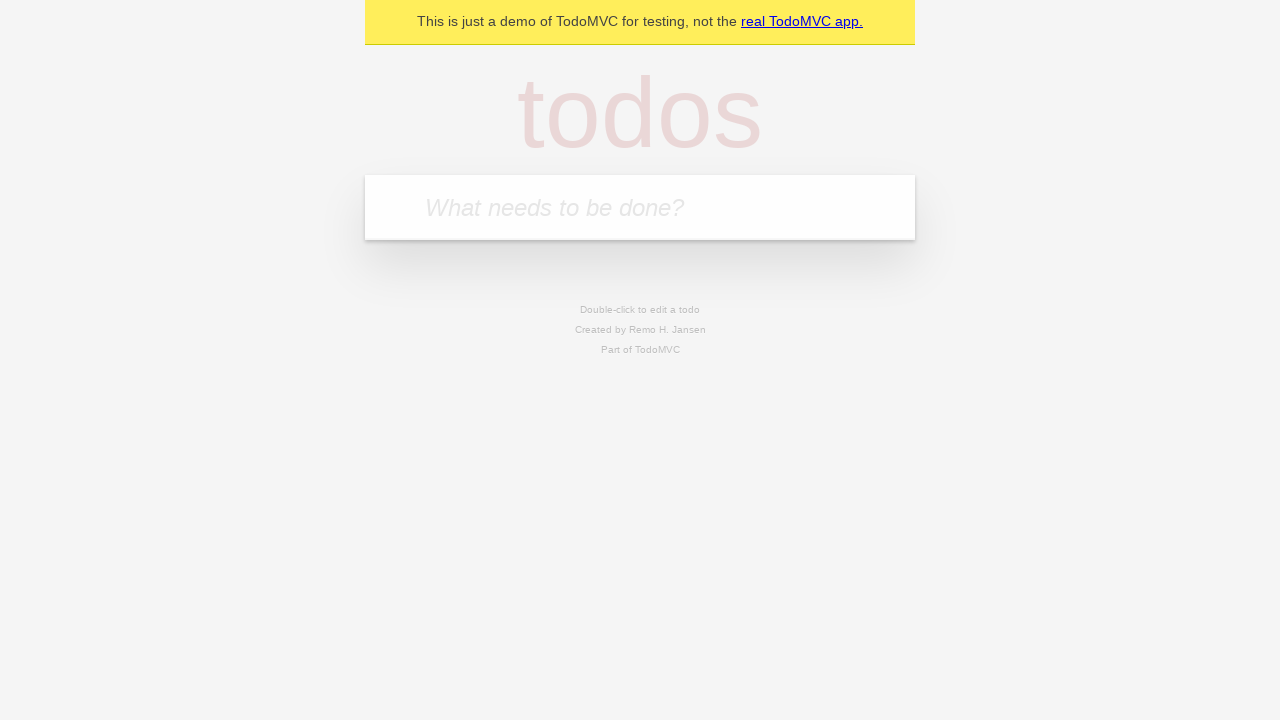

Filled todo input with 'buy some cheese' on internal:attr=[placeholder="What needs to be done?"i]
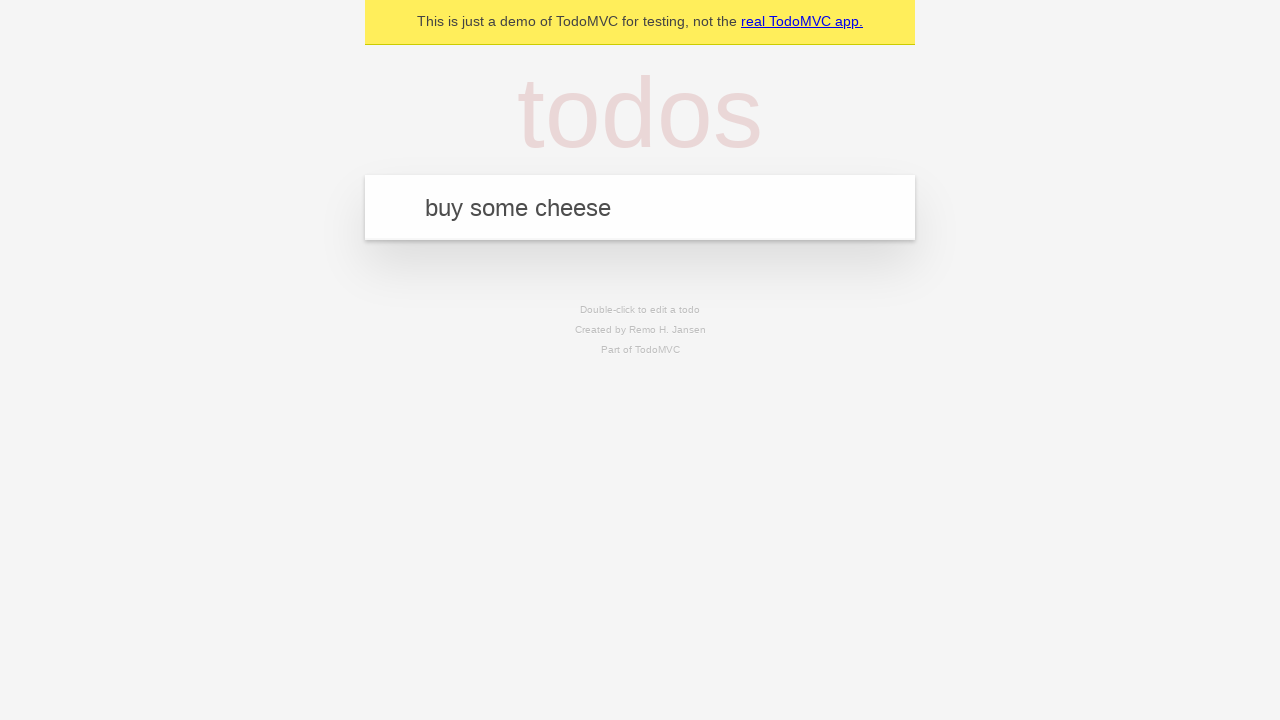

Pressed Enter to add first todo item on internal:attr=[placeholder="What needs to be done?"i]
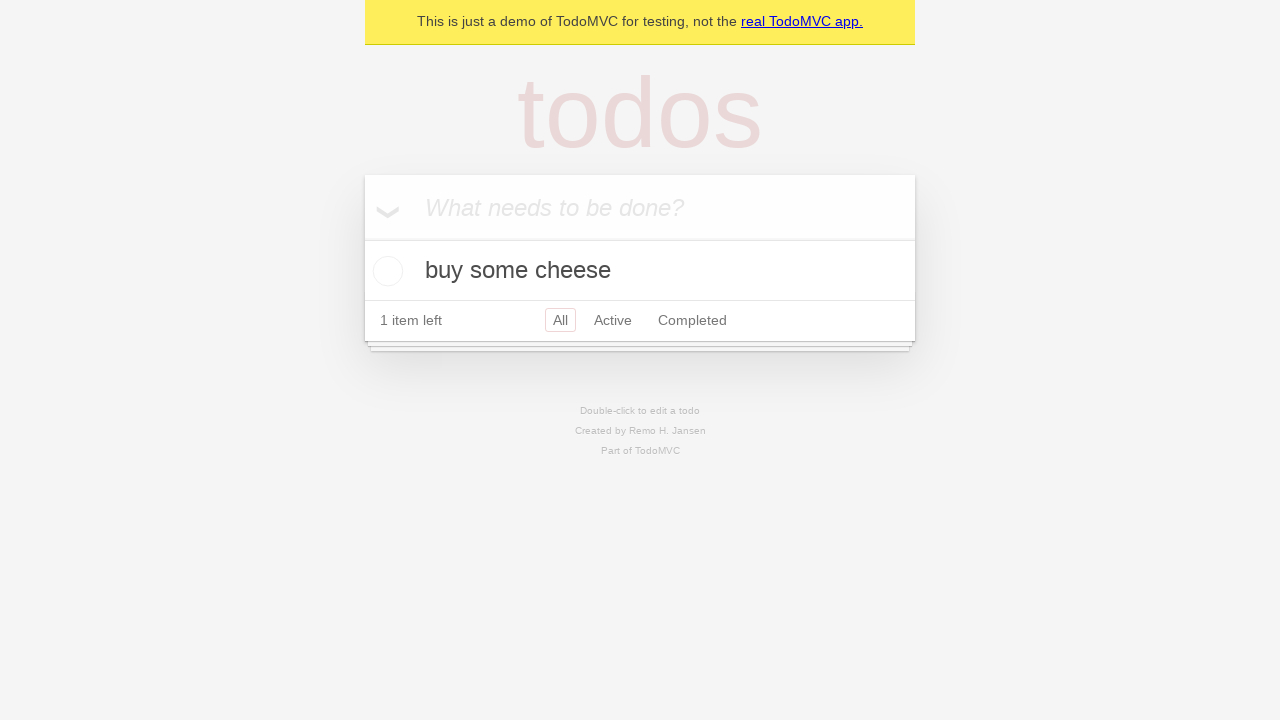

Filled todo input with 'feed the cat' on internal:attr=[placeholder="What needs to be done?"i]
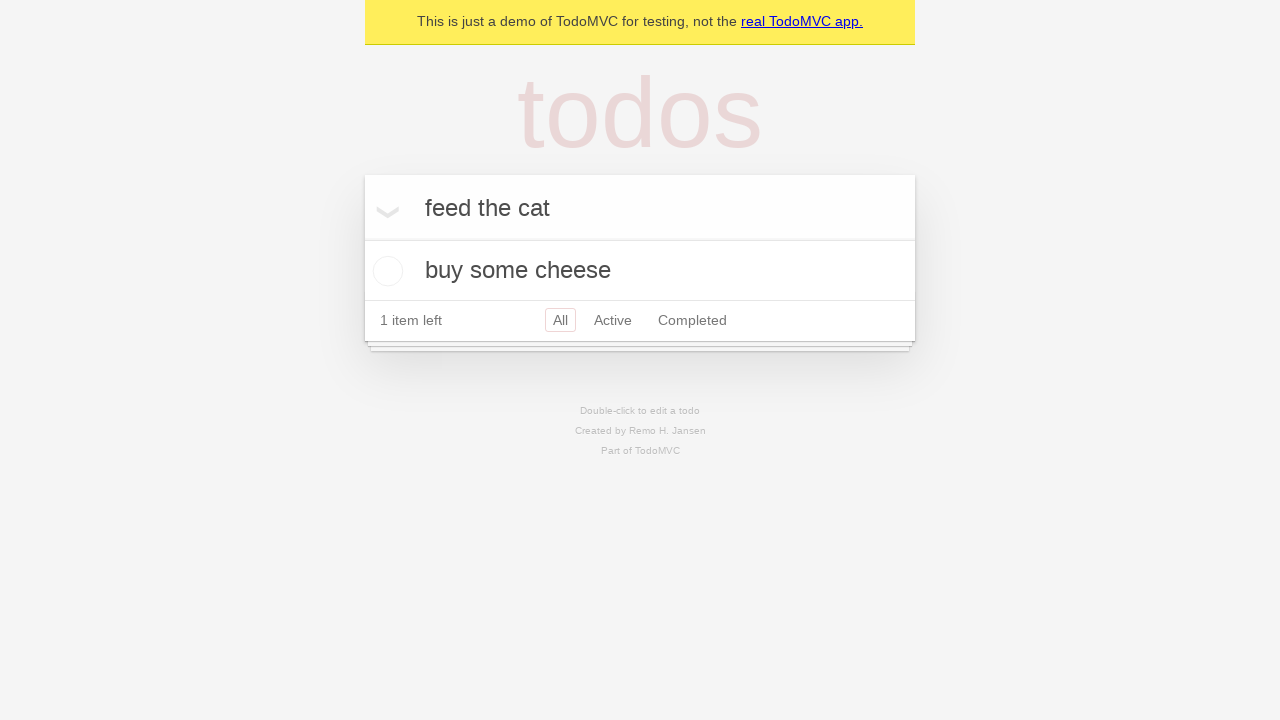

Pressed Enter to add second todo item on internal:attr=[placeholder="What needs to be done?"i]
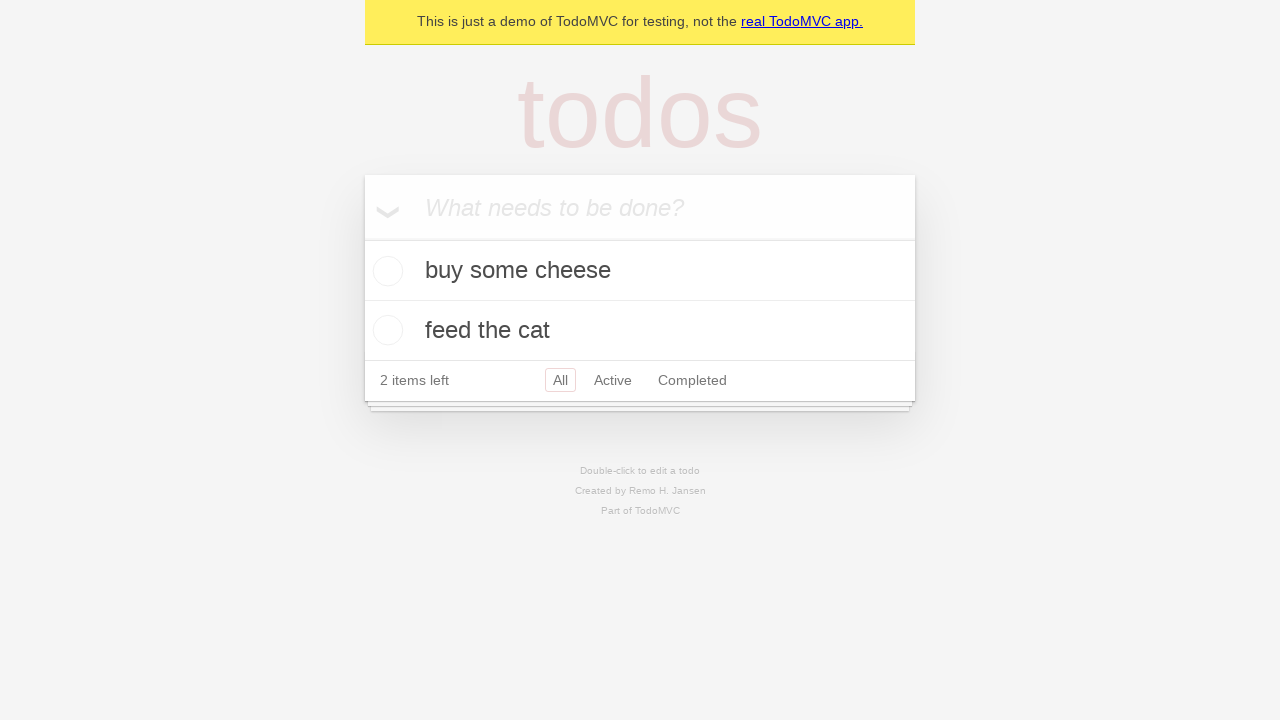

Filled todo input with 'book a doctors appointment' on internal:attr=[placeholder="What needs to be done?"i]
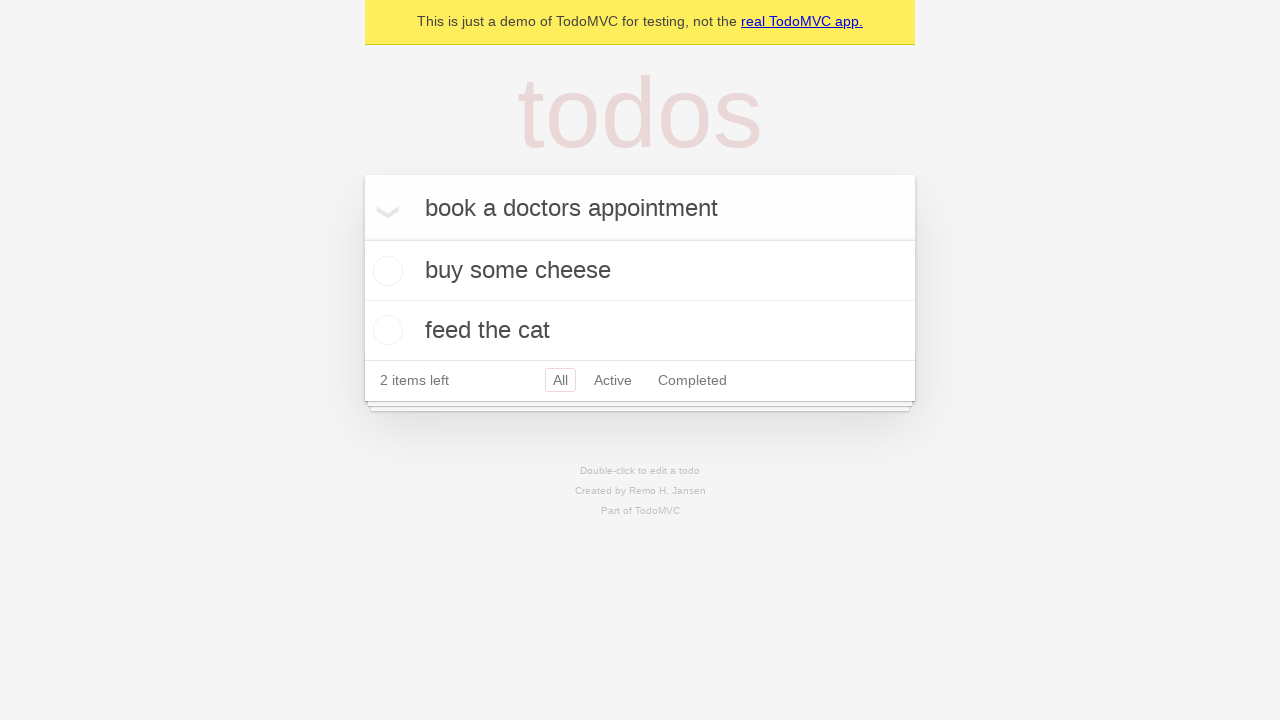

Pressed Enter to add third todo item on internal:attr=[placeholder="What needs to be done?"i]
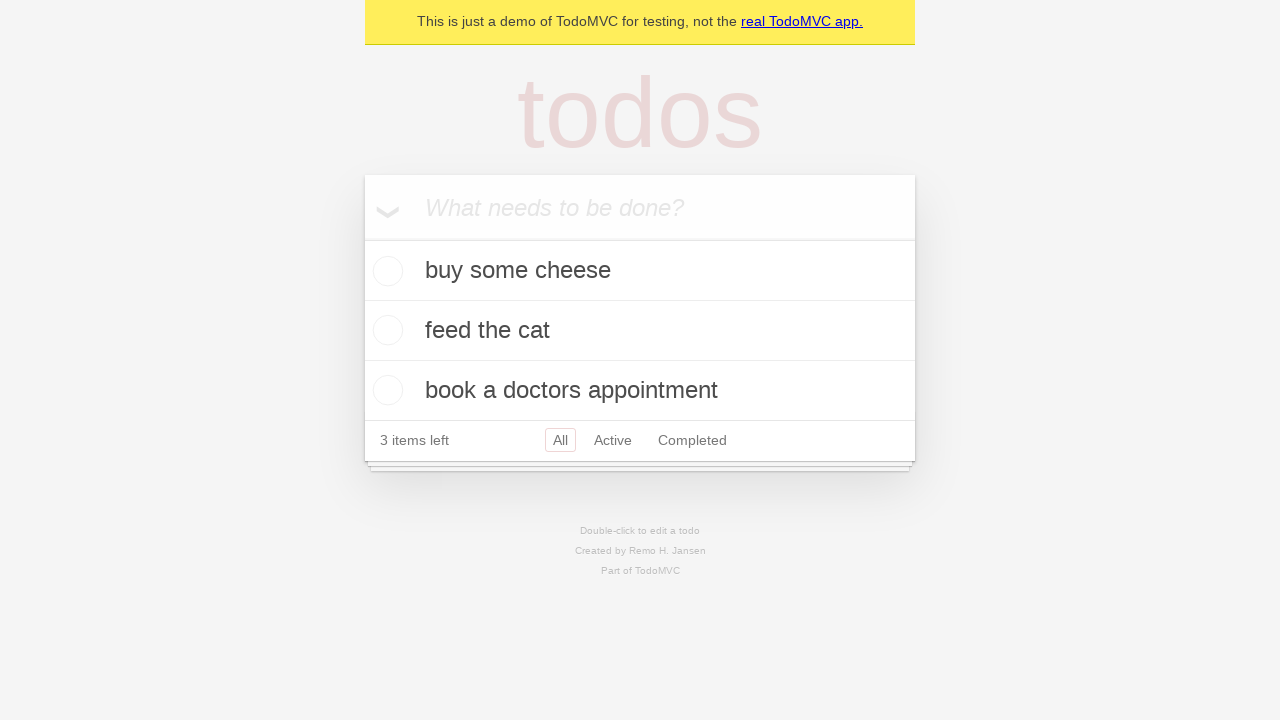

Double-clicked second todo item to enter edit mode at (640, 331) on [data-testid='todo-item'] >> nth=1
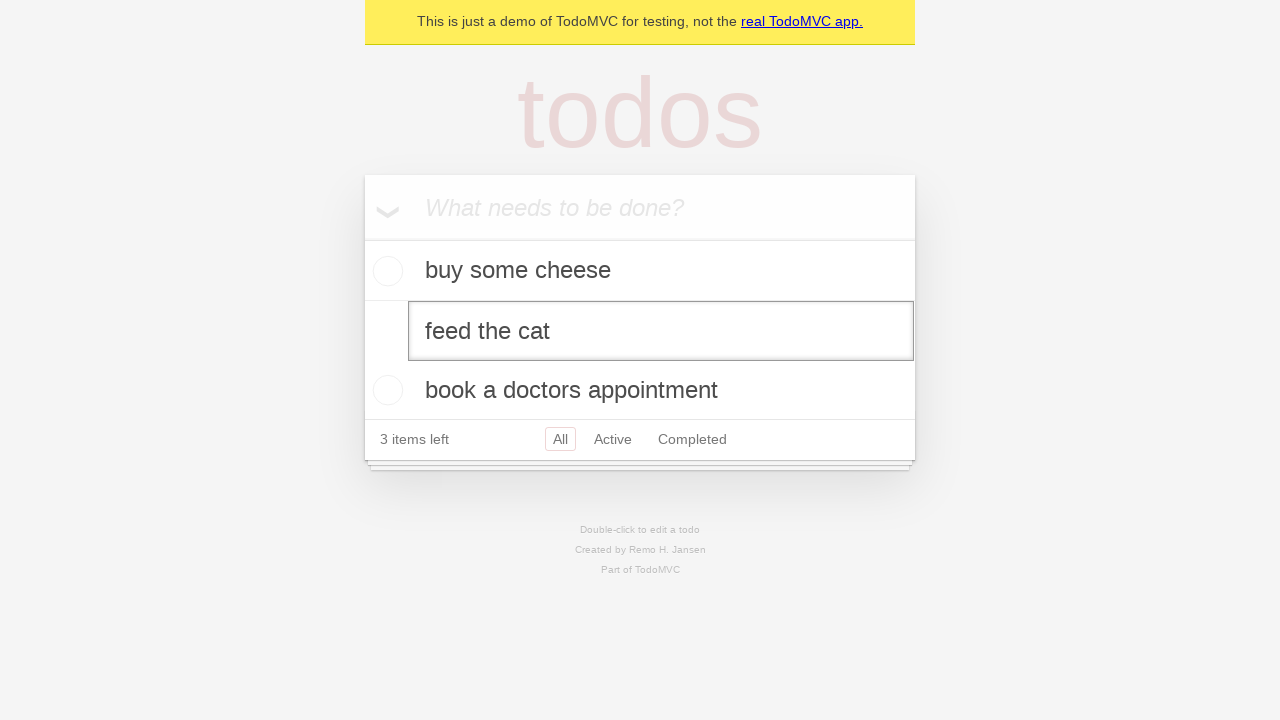

Cleared the edit field with an empty string on [data-testid='todo-item'] >> nth=1 >> internal:role=textbox[name="Edit"i]
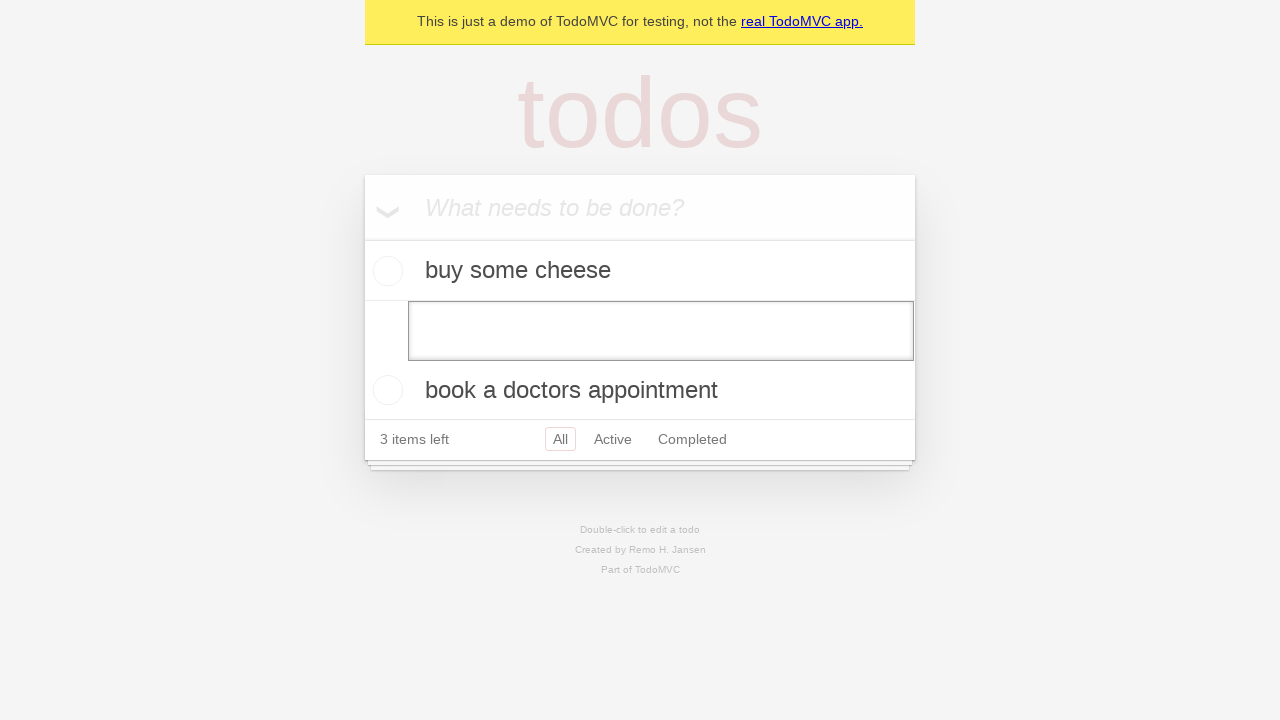

Pressed Enter to save empty string, removing the todo item on [data-testid='todo-item'] >> nth=1 >> internal:role=textbox[name="Edit"i]
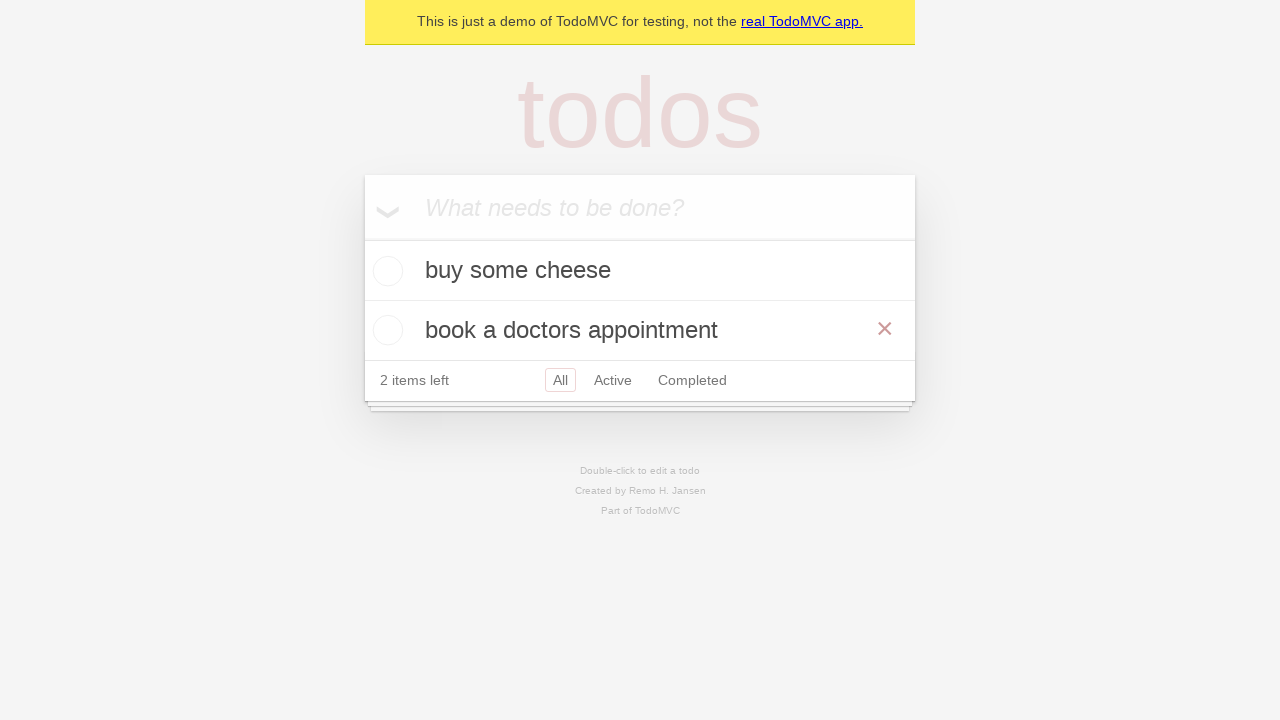

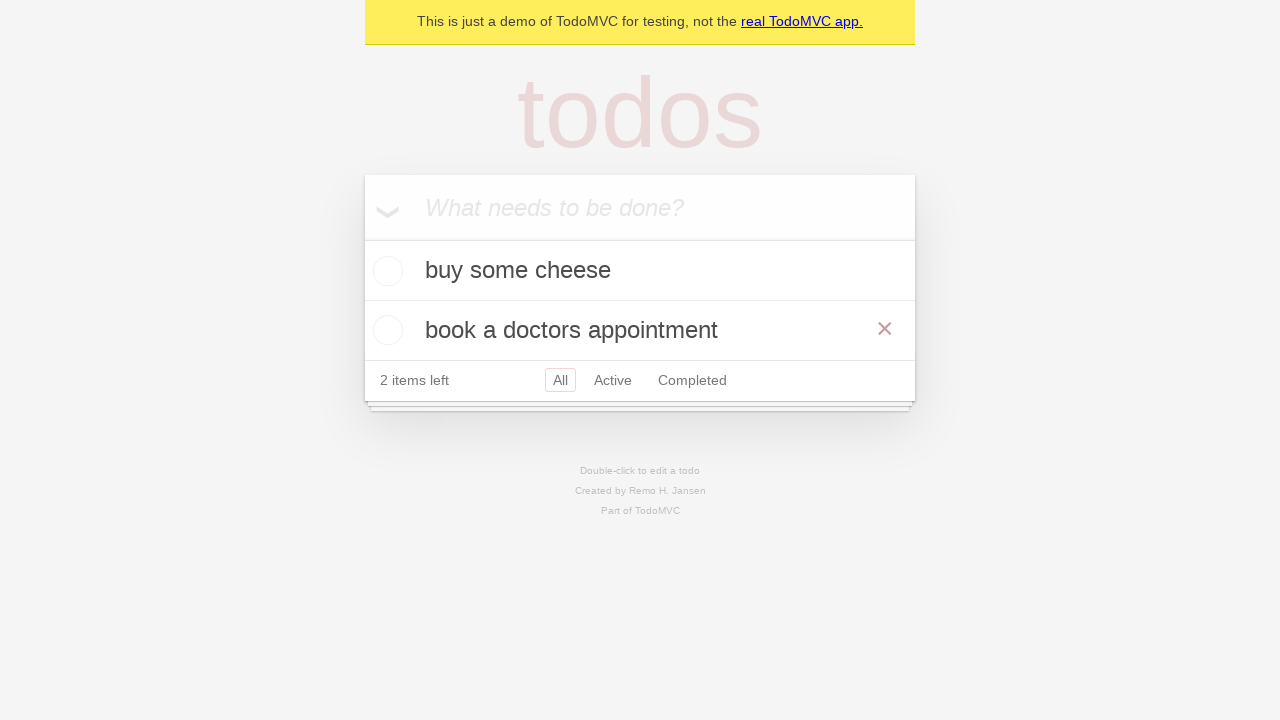